Tests frame switching by clicking buttons inside different frames on the page

Starting URL: https://www.leafground.com/frame.xhtml

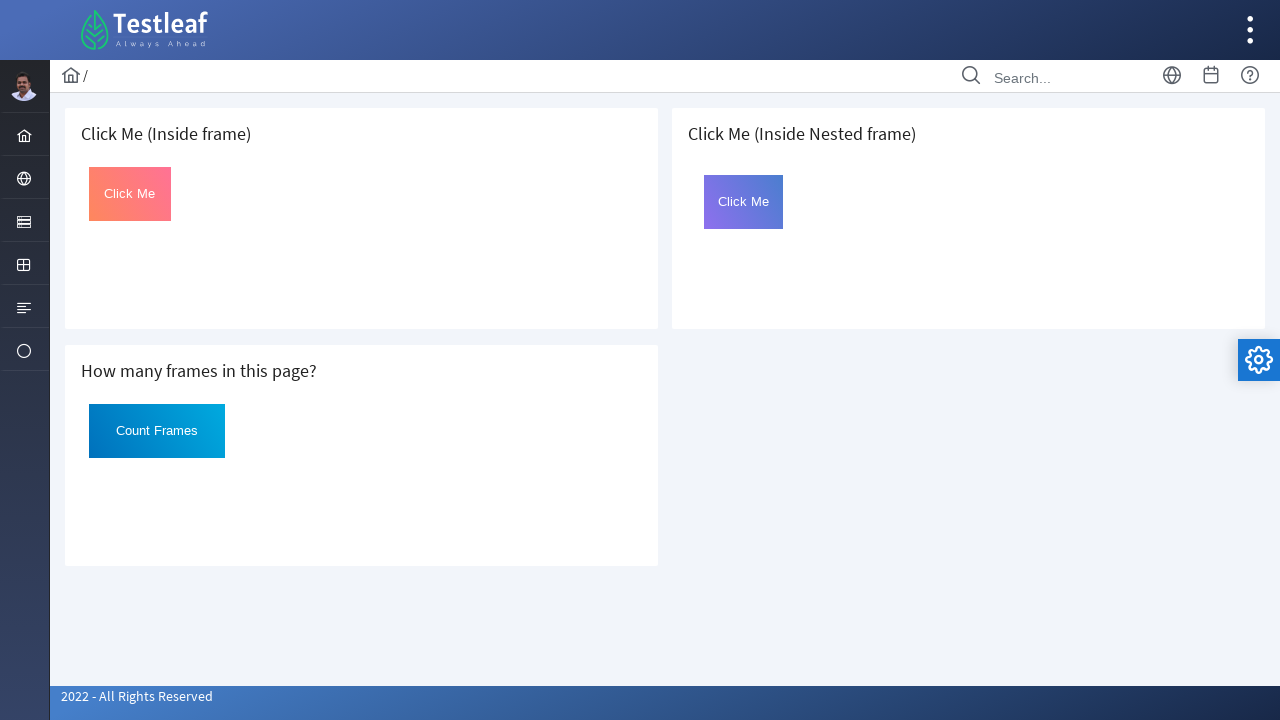

Located first iframe on page
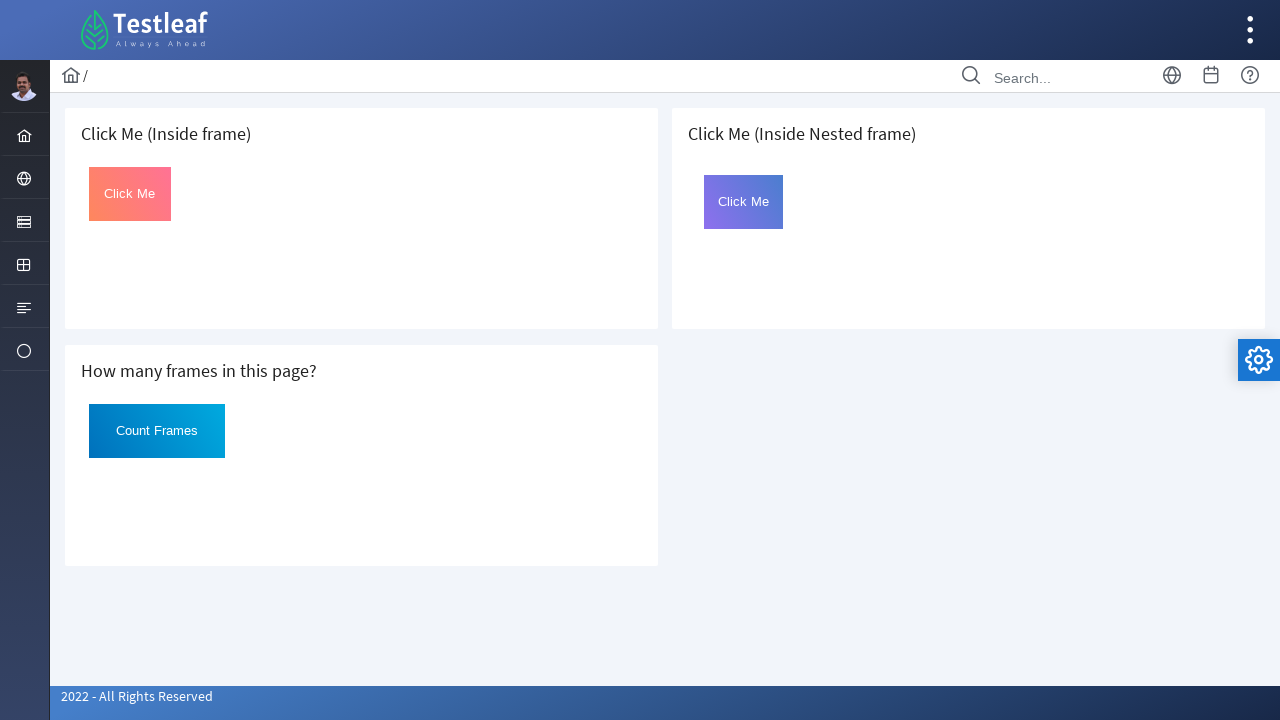

Clicked button inside first frame at (130, 194) on iframe >> nth=0 >> internal:control=enter-frame >> #Click
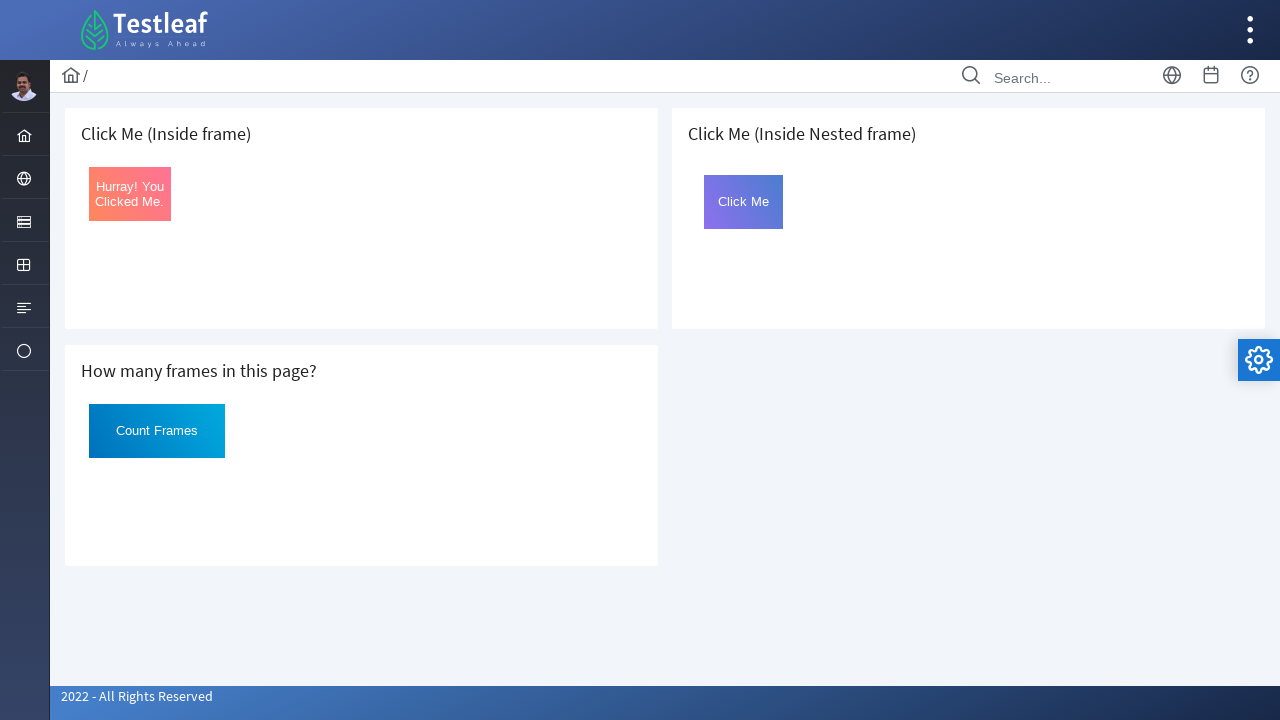

Reloaded the page
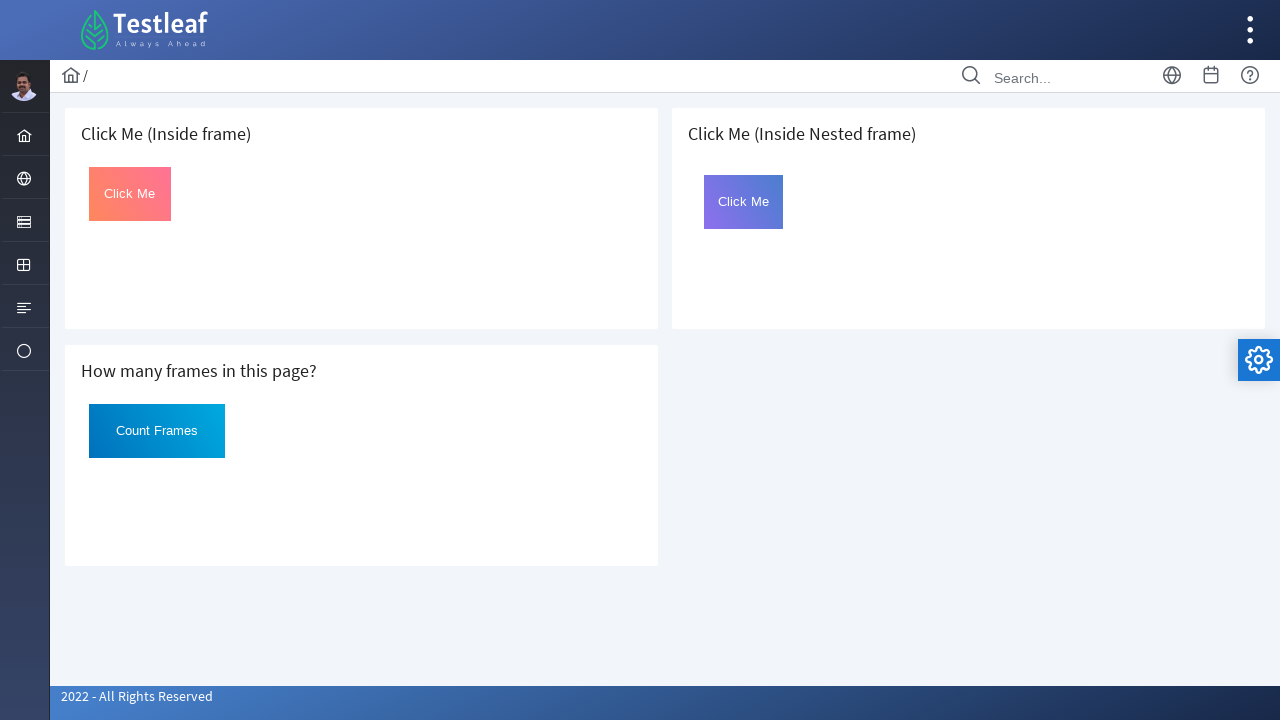

Located second iframe on page
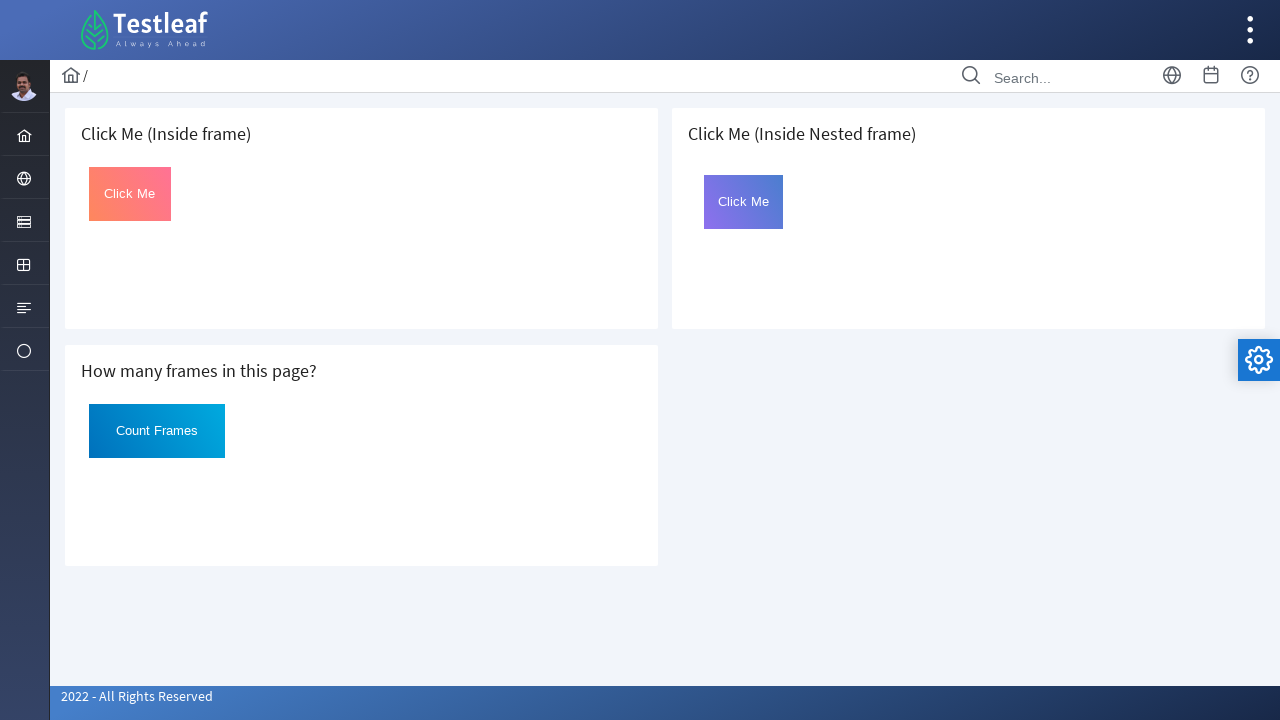

Clicked button inside second frame at (157, 431) on iframe >> nth=1 >> internal:control=enter-frame >> #Click
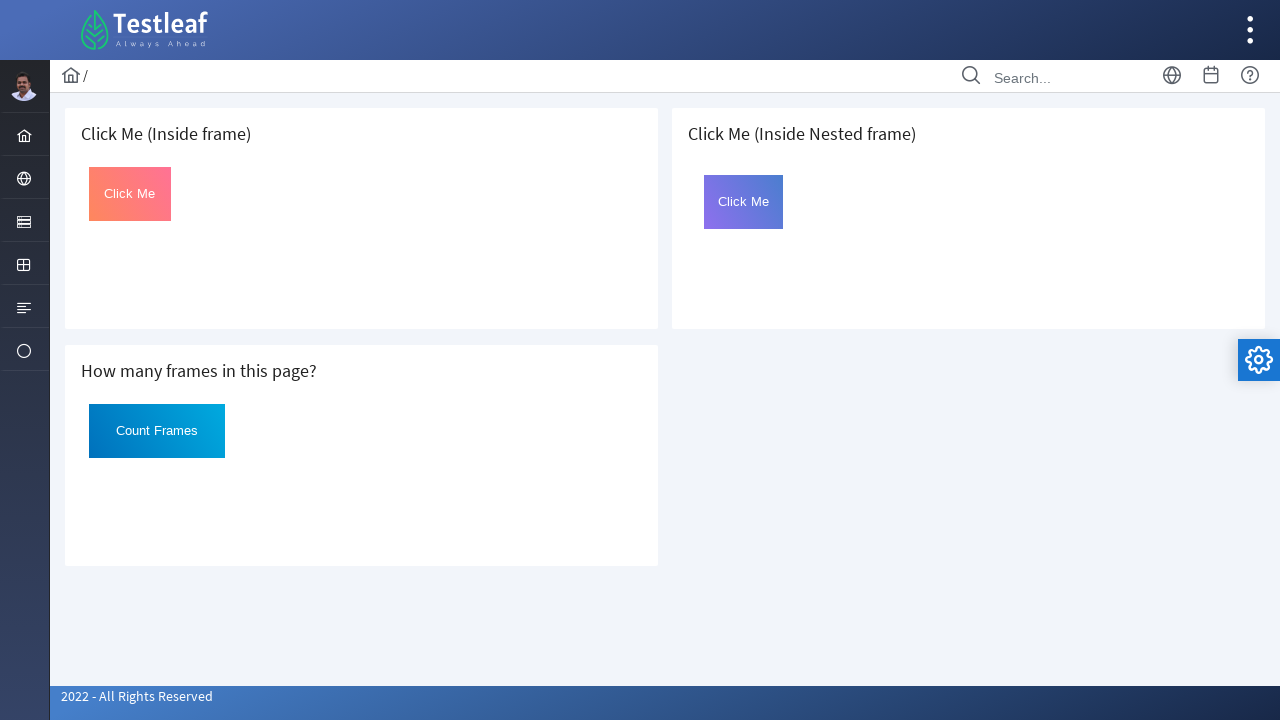

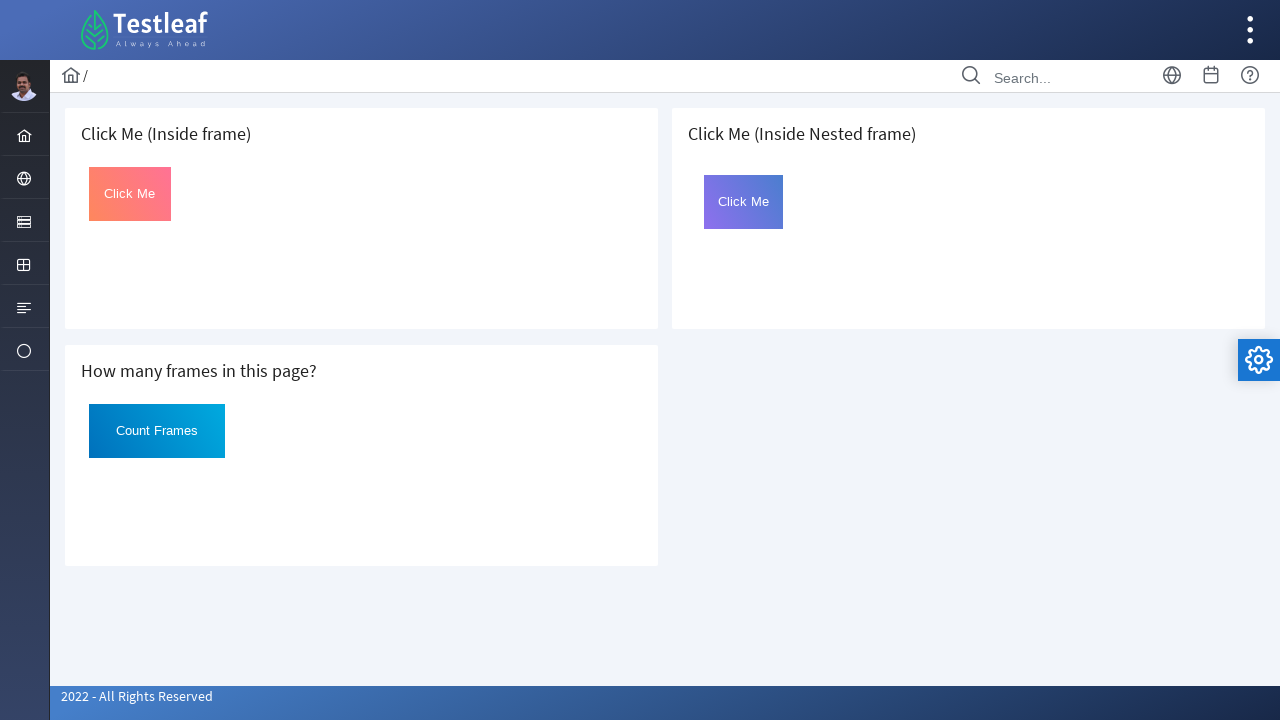